Tests synchronization waits functionality by clicking buttons to reveal gender and checkbox options, then selecting Male gender and Option-1 checkbox

Starting URL: https://syntaxprojects.com/synchronization-waits.php

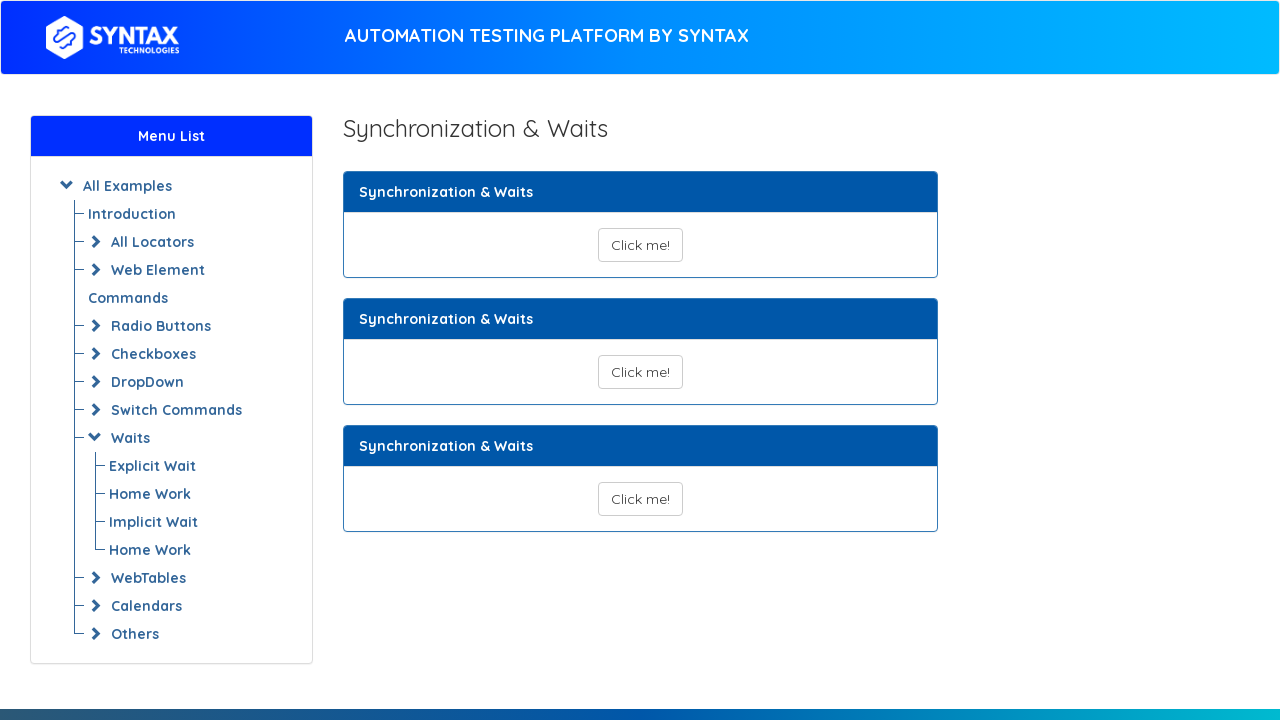

Clicked button to reveal gender options at (640, 372) on xpath=/html/body/div[2]/div/div[2]/div[2]/div[2]/div[1]/button
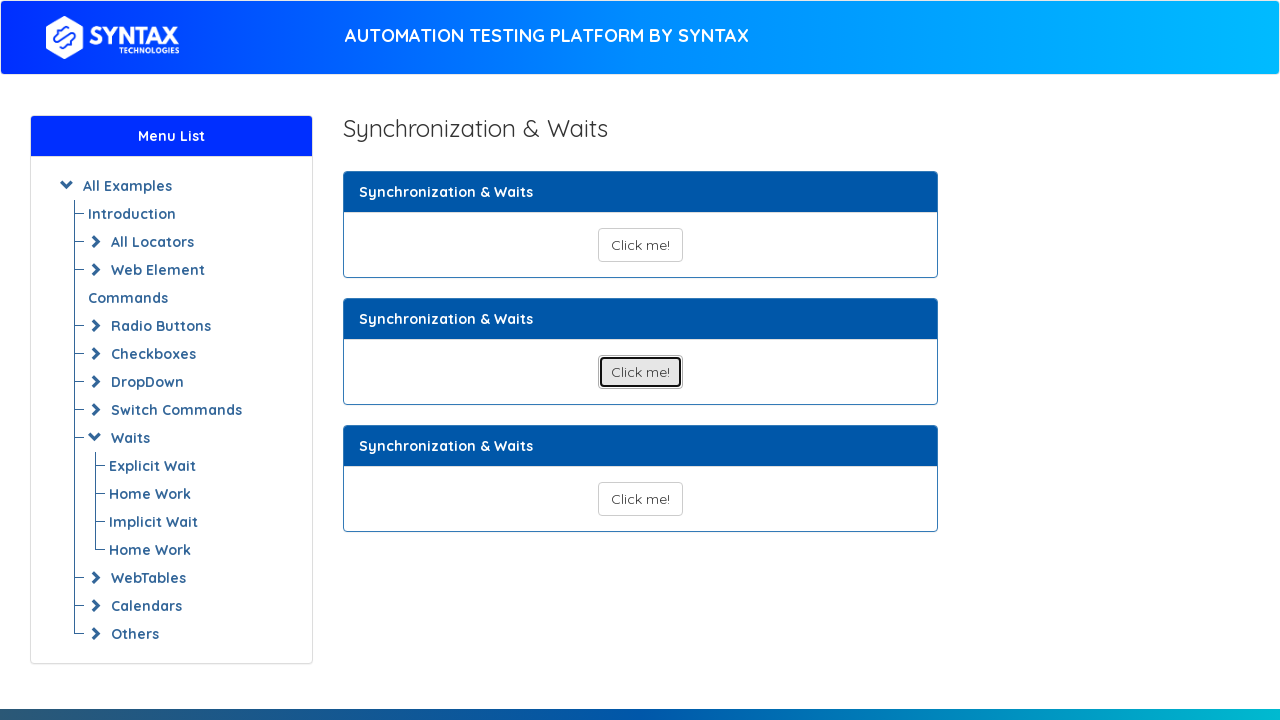

Waited for Male radio button to appear
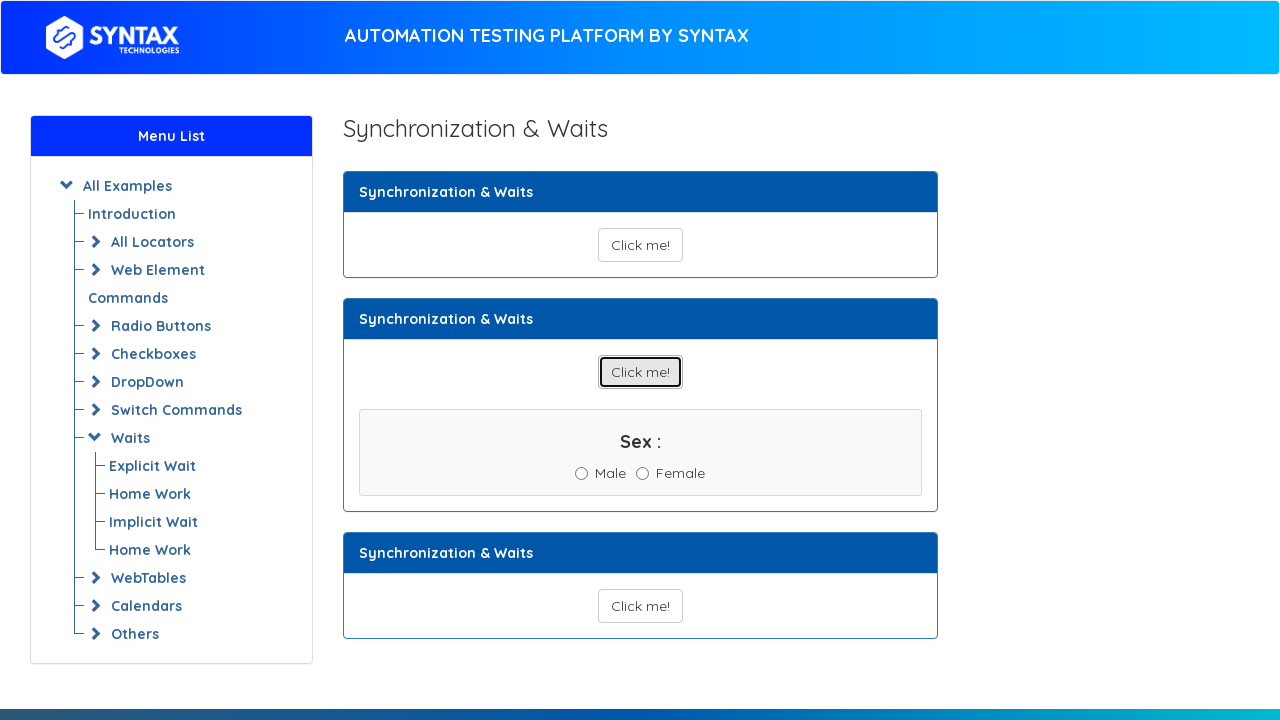

Selected Male gender option at (582, 474) on input[value='Male']
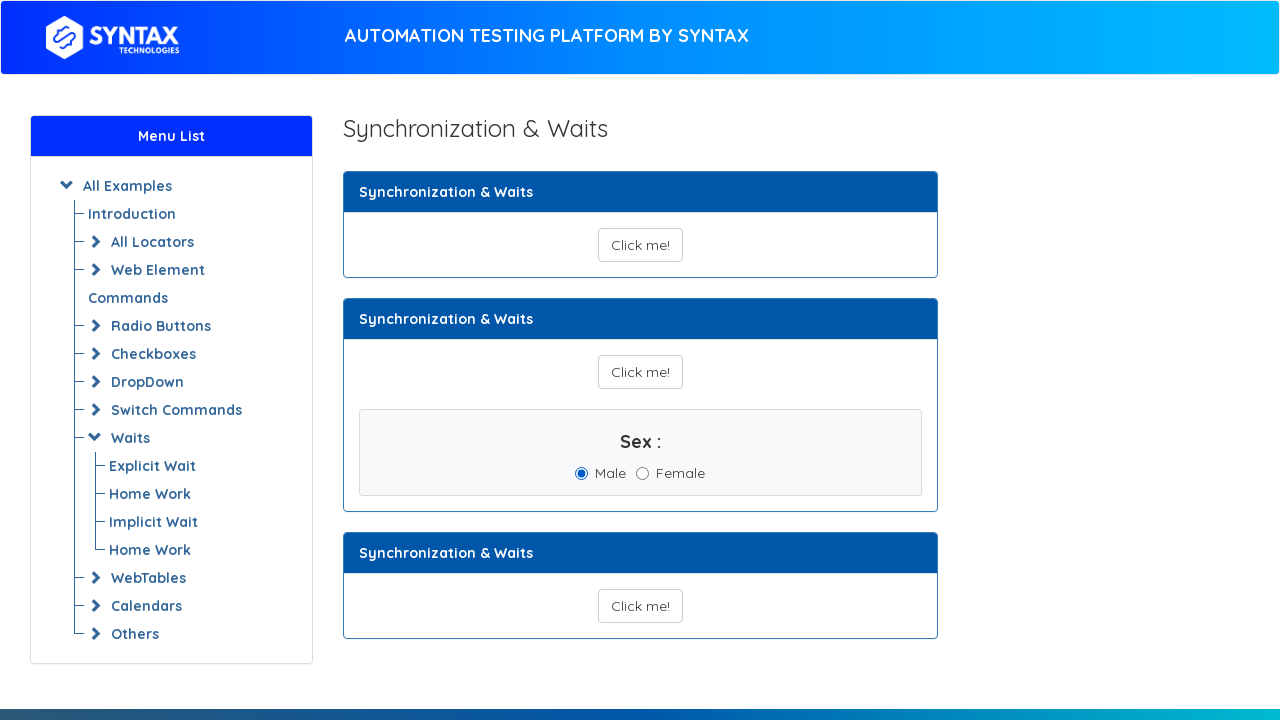

Clicked button to reveal checkbox options at (640, 606) on #show_text_synchronize_03
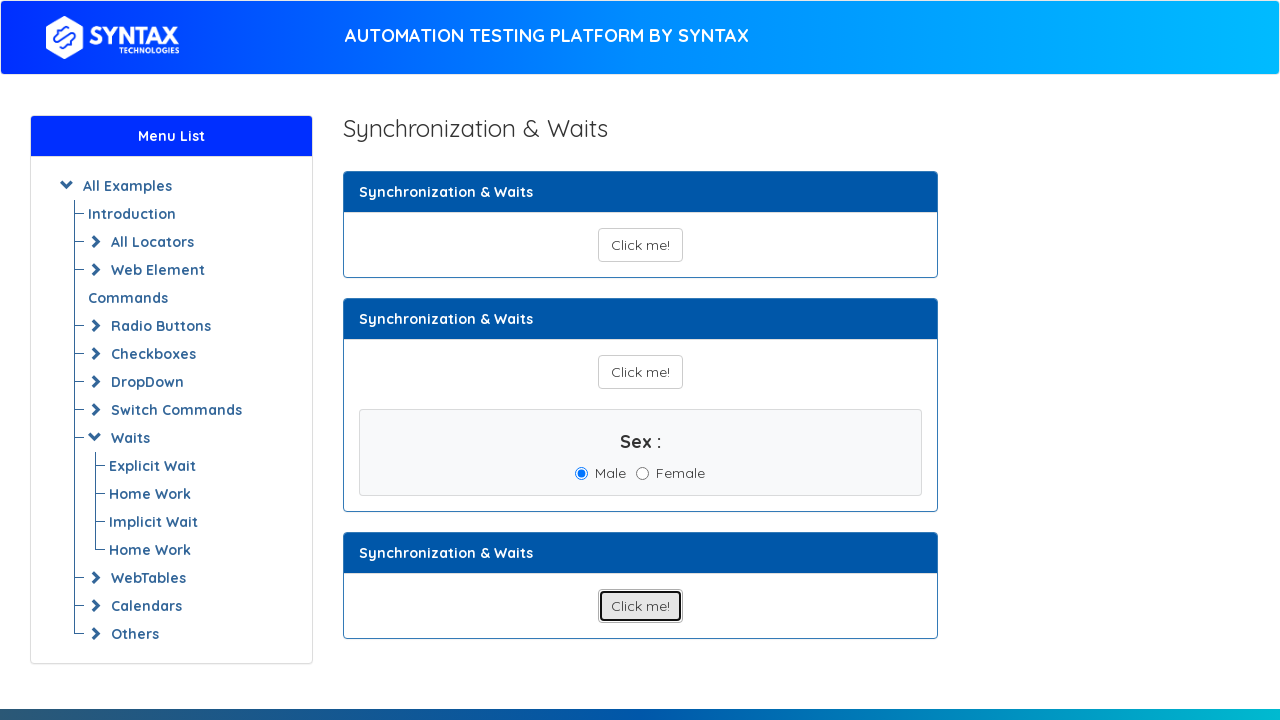

Waited for Option-1 checkbox to appear
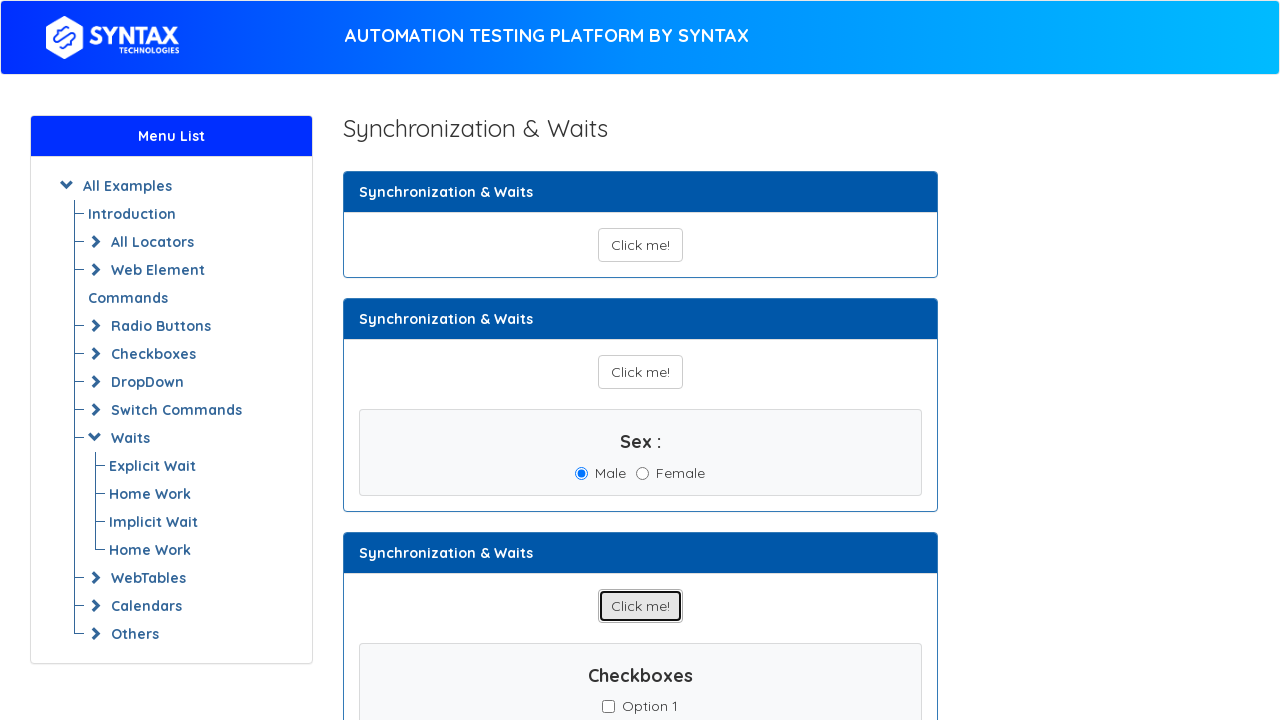

Selected Option-1 checkbox at (608, 706) on input[value='Option-1']
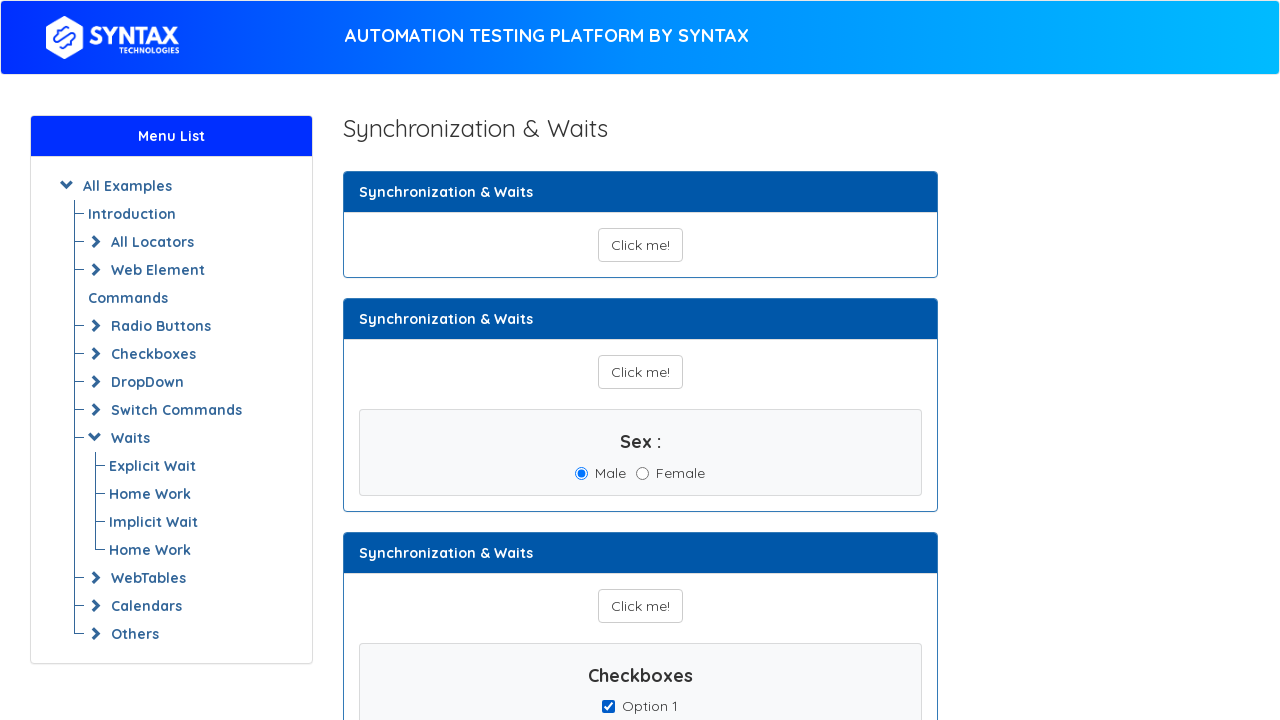

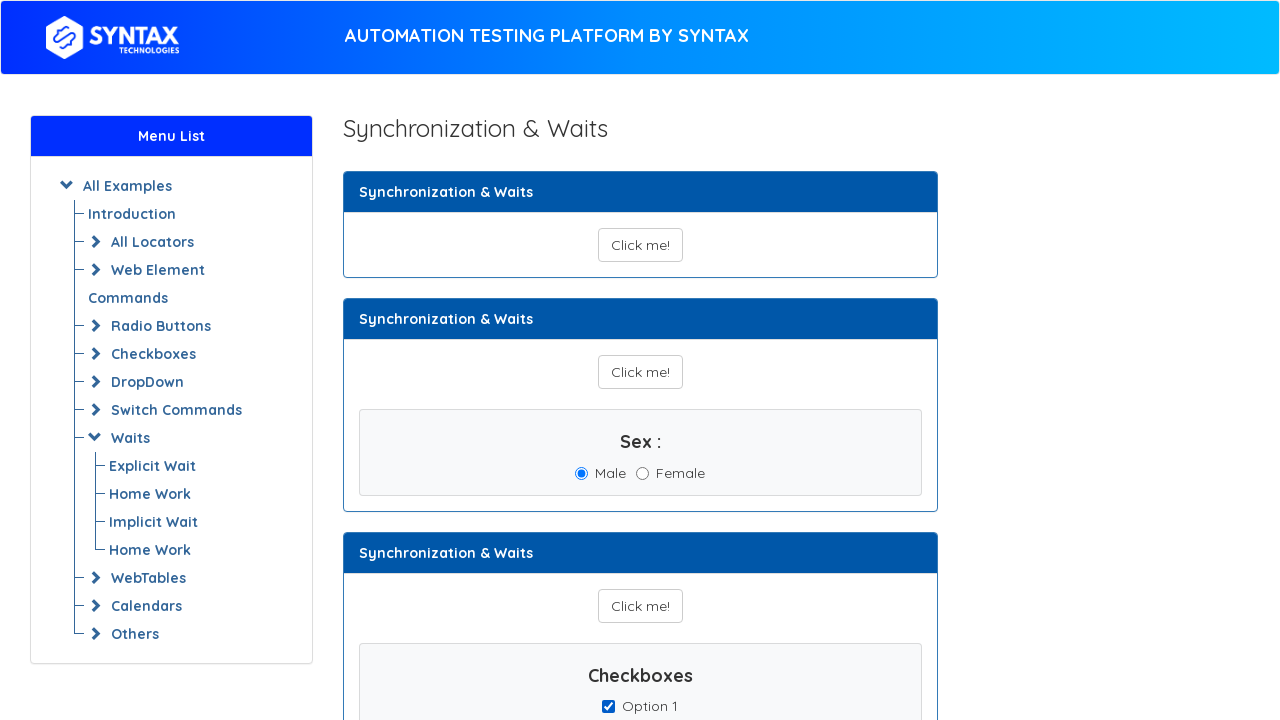